Tests redirect functionality by navigating to the redirect page and clicking redirect link

Starting URL: http://the-internet.herokuapp.com

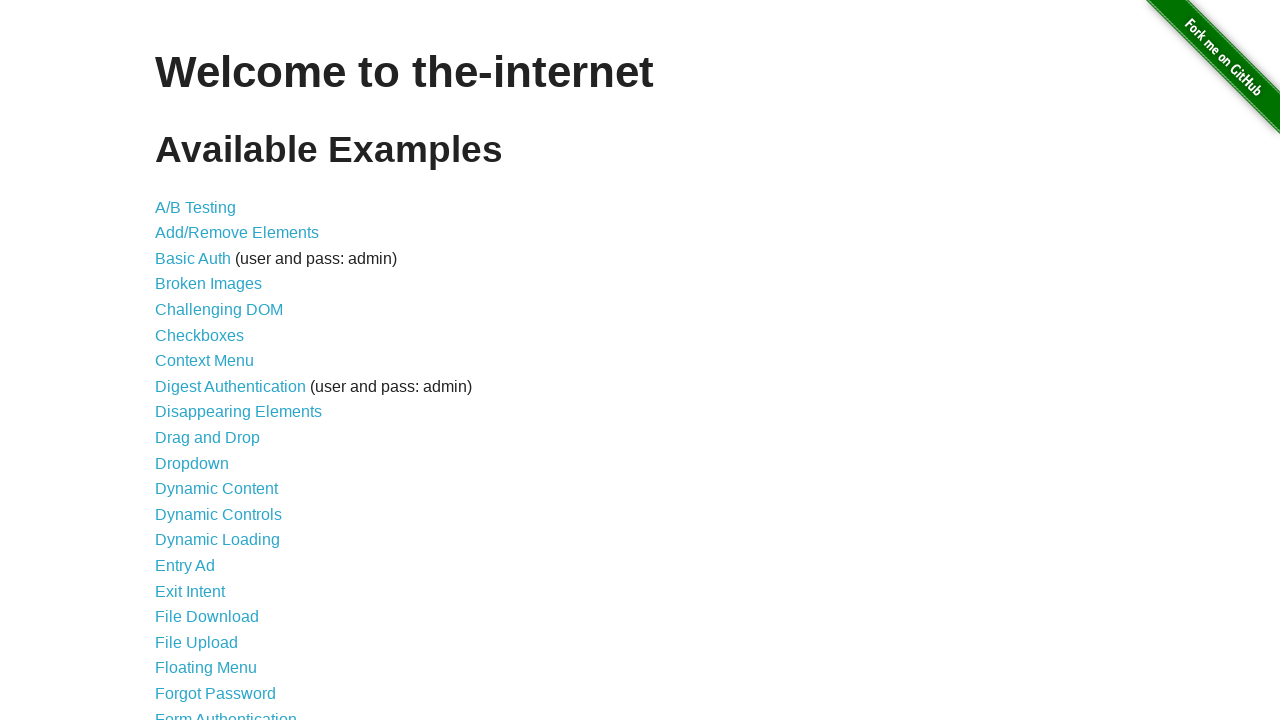

Clicked Redirect Link at (202, 446) on xpath=//a[contains(text(),'Redirect Link')]
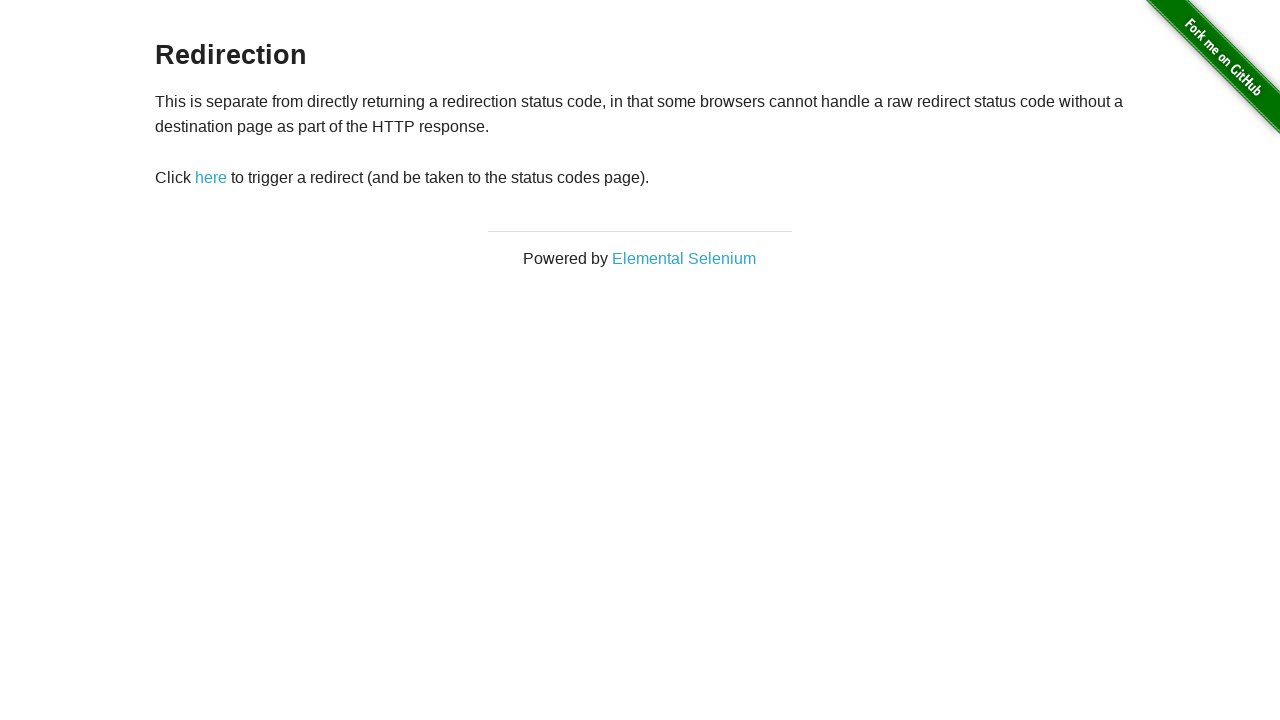

Clicked redirect button at (211, 178) on #redirect
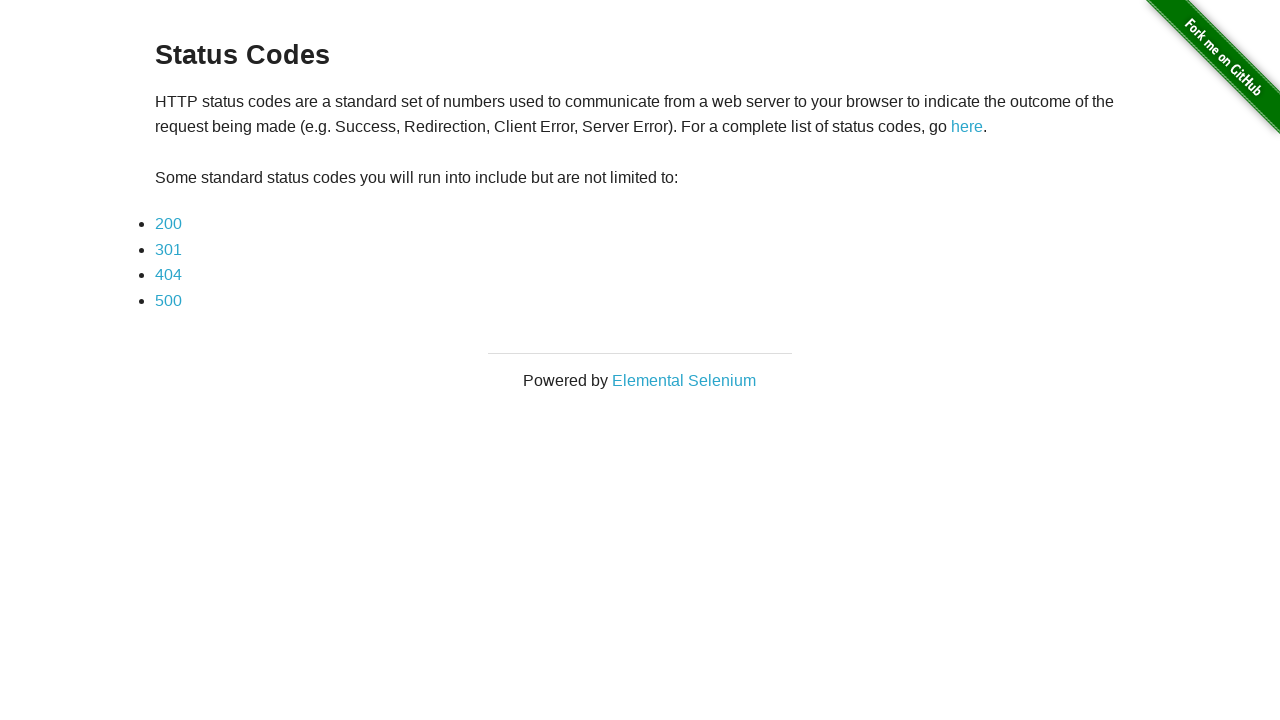

Status codes list appeared
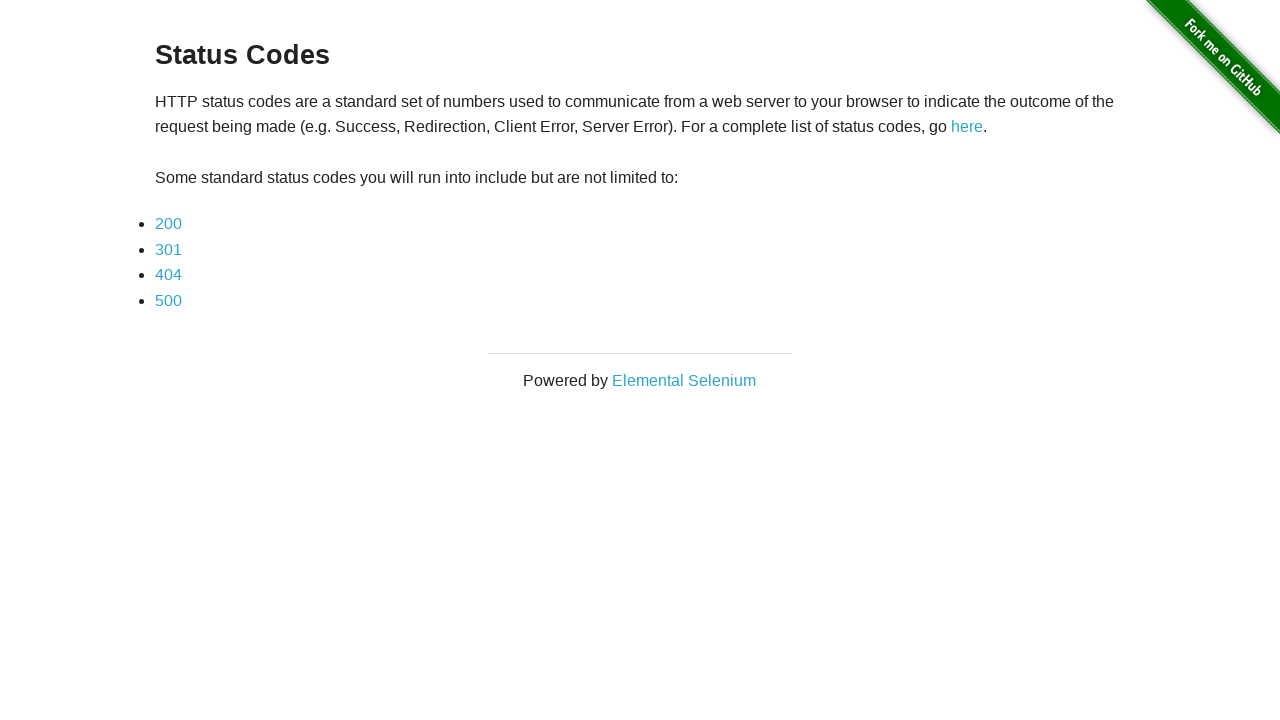

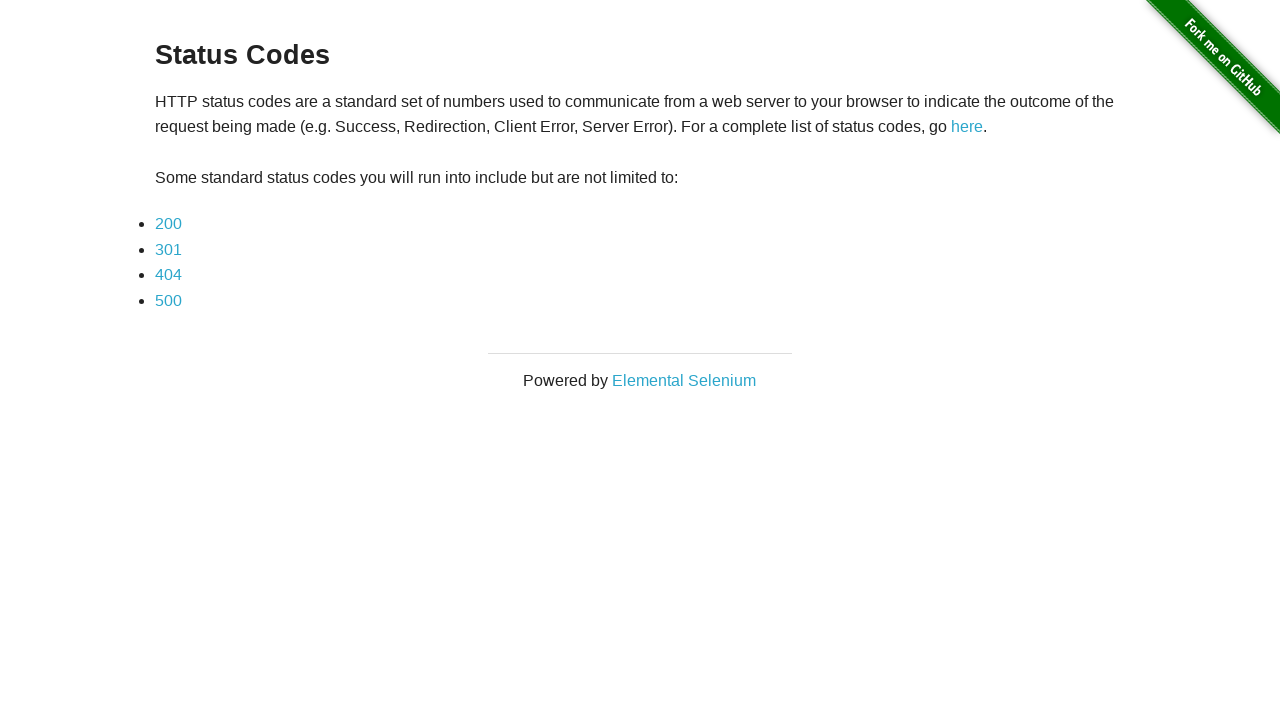